Tests the search functionality on a Korean stock website by navigating through the UI and searching for a stock (Samsung Electronics)

Starting URL: https://stockplus.com/m

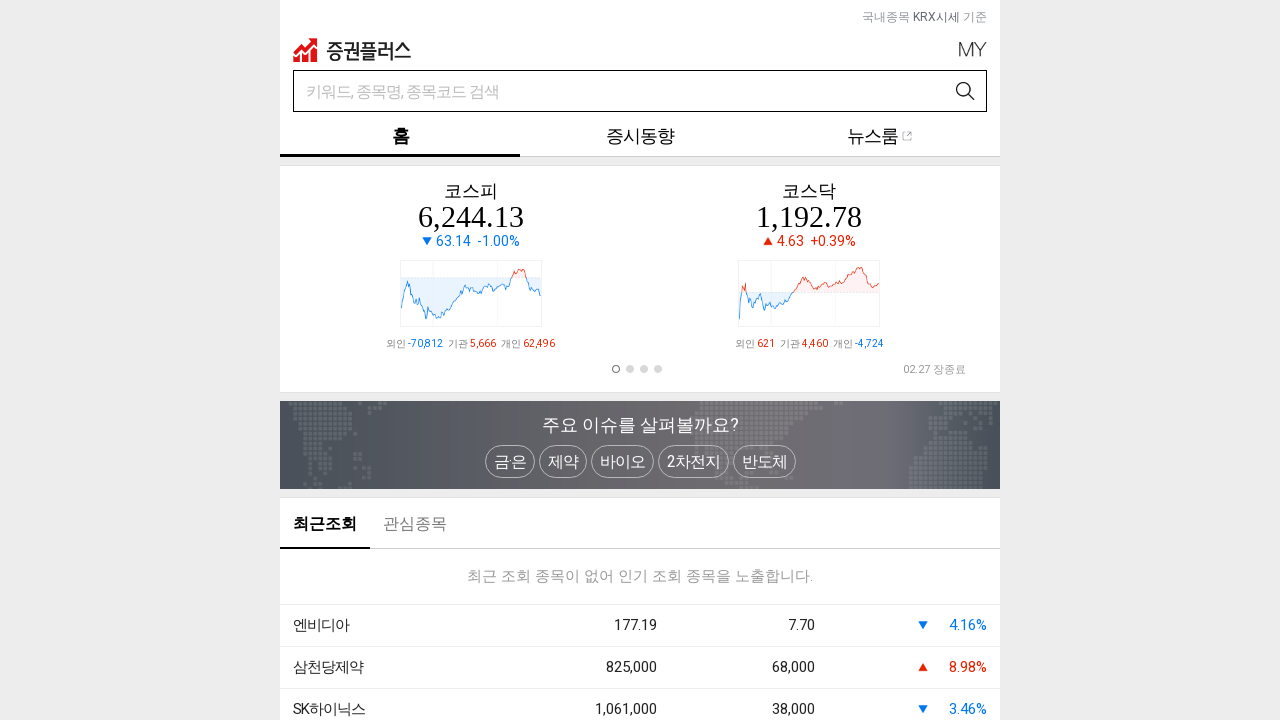

Clicked on logo/home link in header at (352, 50) on body > div:nth-child(1) > div > div:nth-child(1) > header > div.topDef.new-topDe
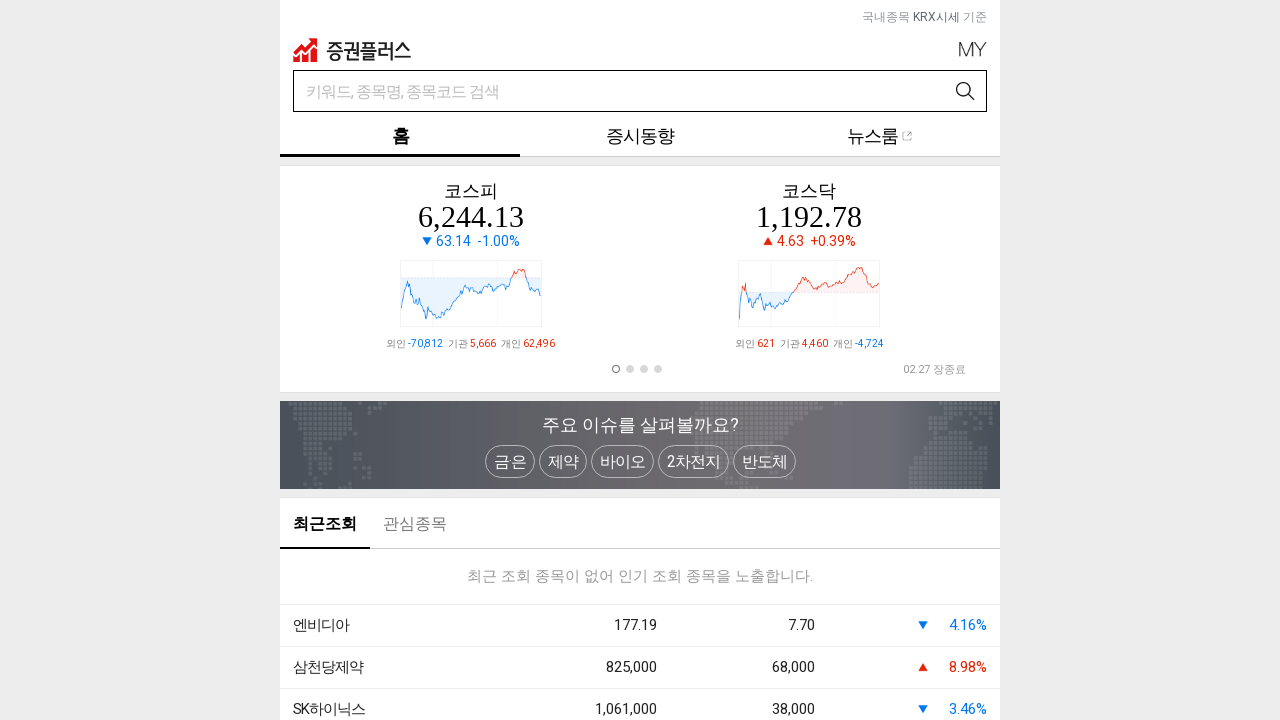

Waited 2 seconds for page to load
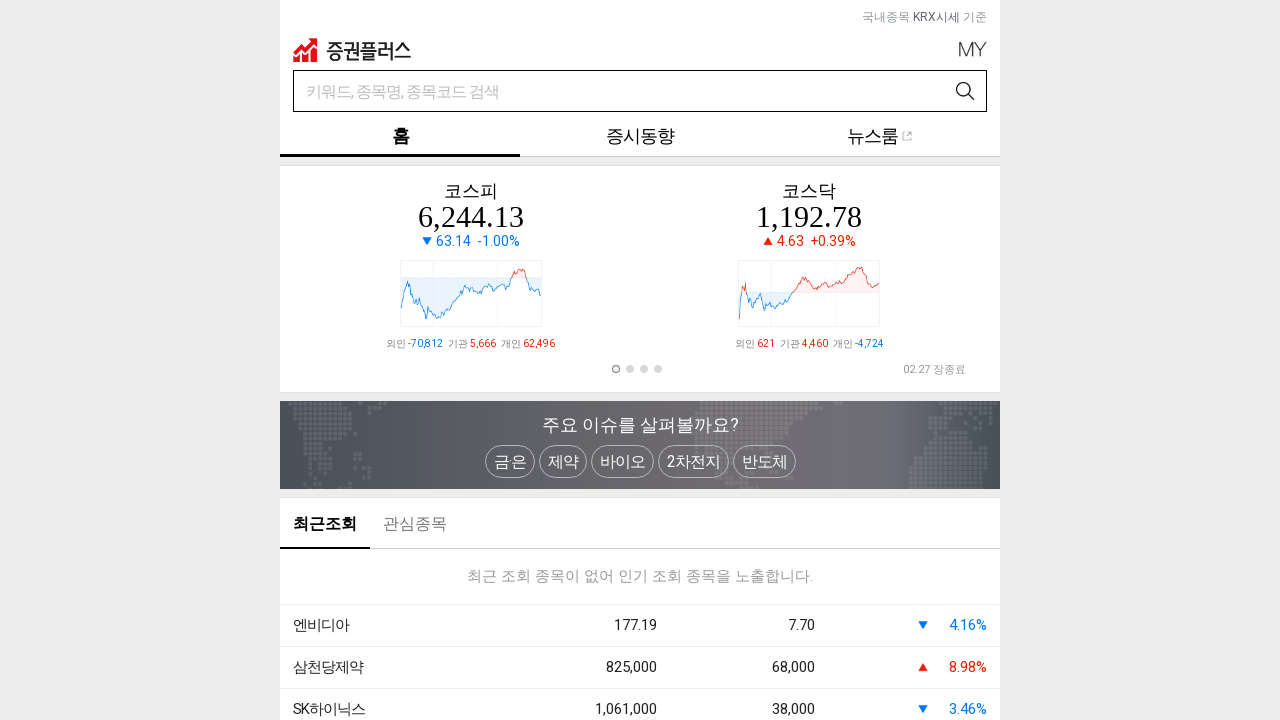

Clicked on My button at (973, 50) on .btnMy
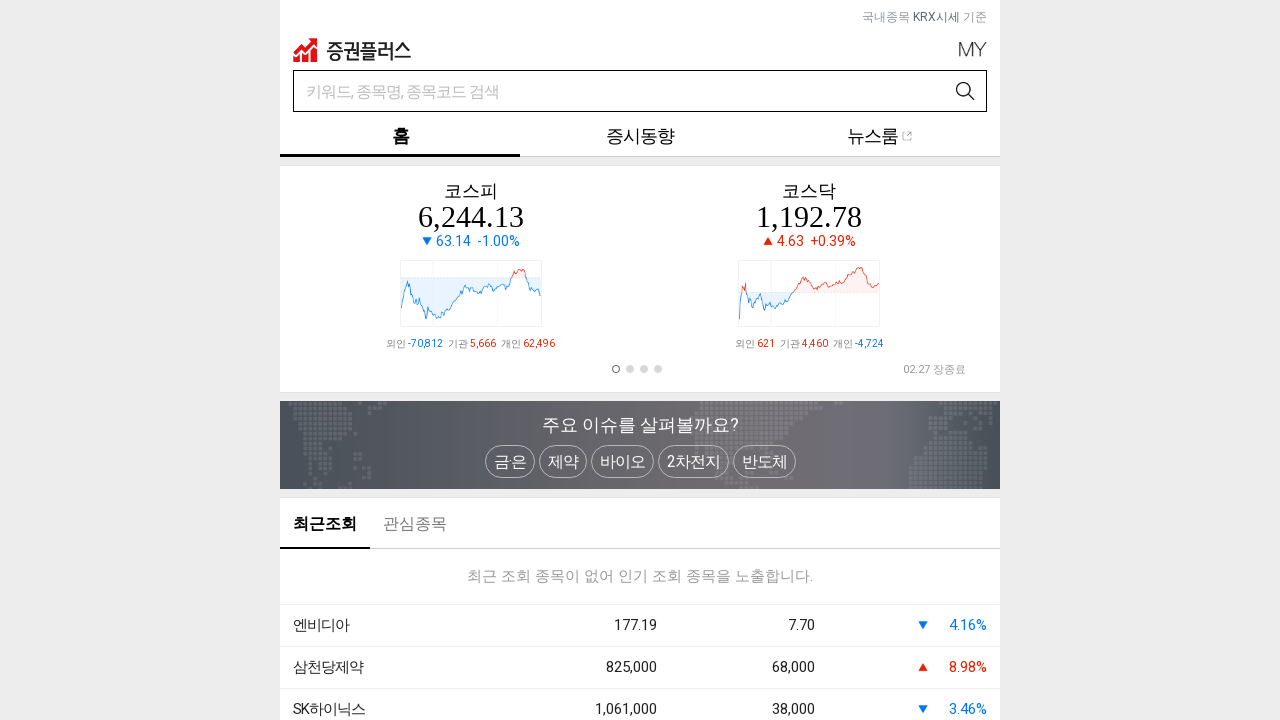

Waited 2 seconds for My menu to open
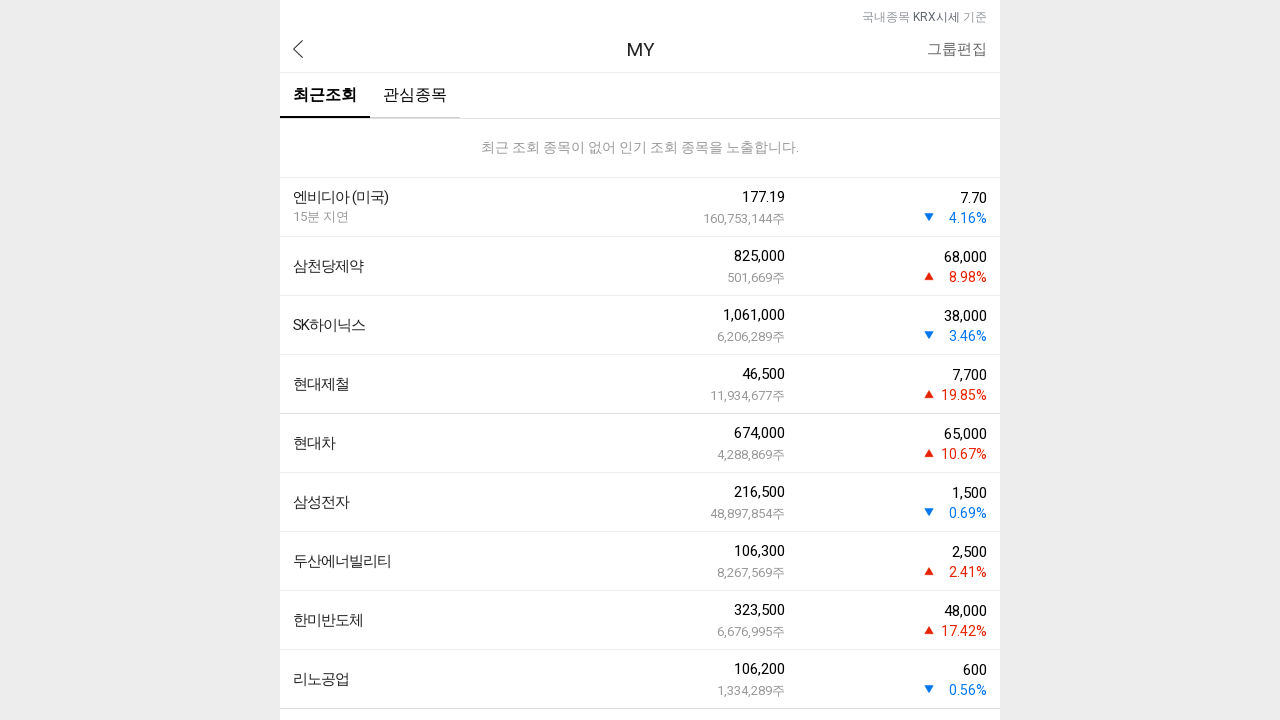

Clicked on Previous/Back button at (298, 49) on .btnPrev
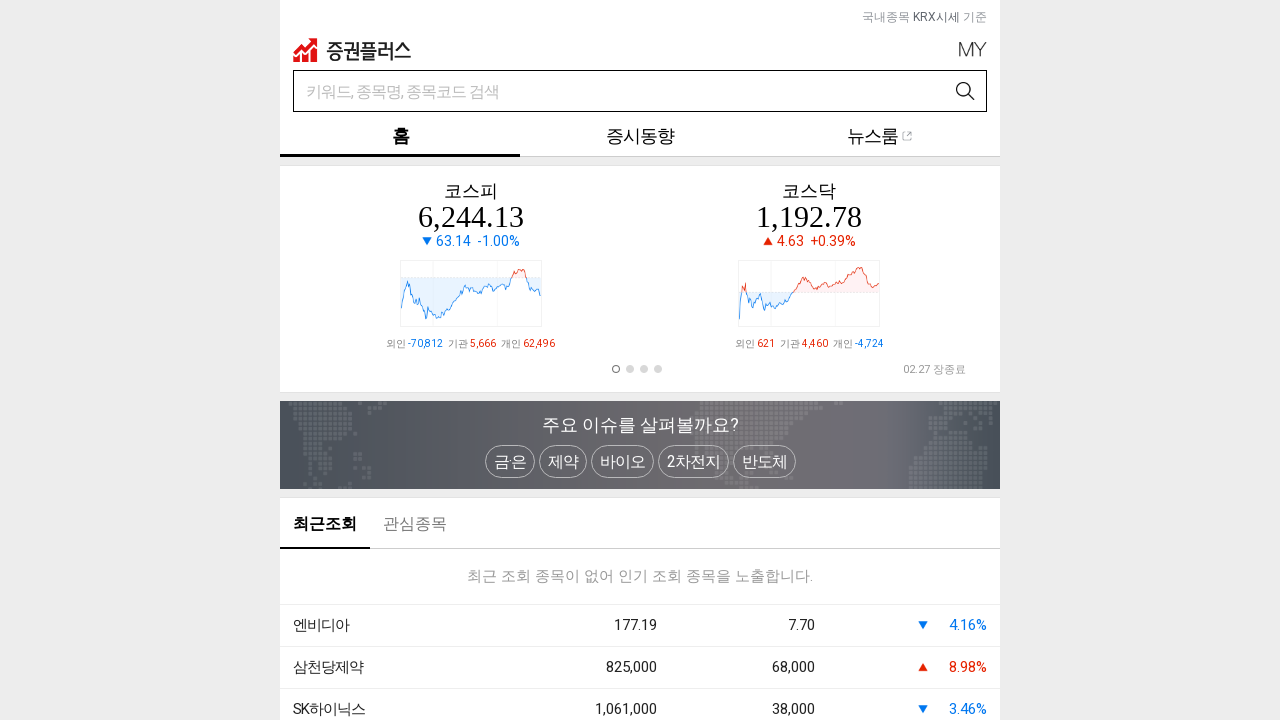

Waited 2 seconds for page navigation
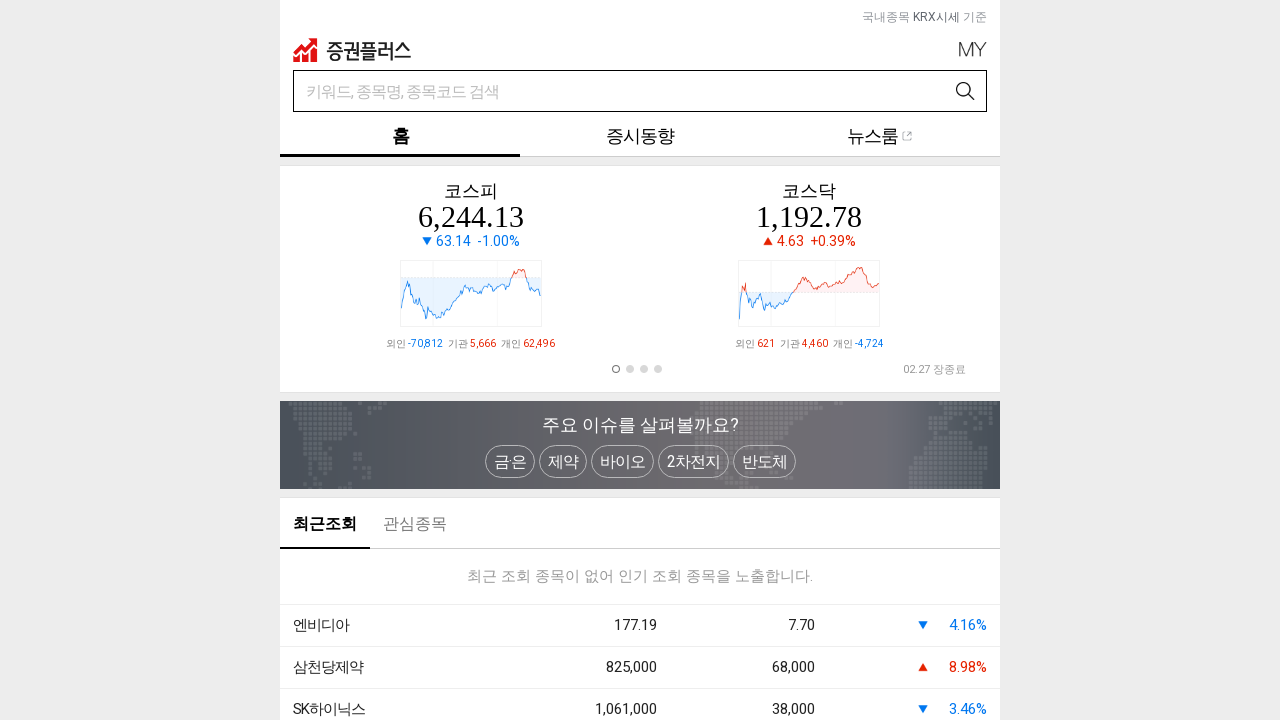

Clicked on search input field at (608, 92) on input.maintxt
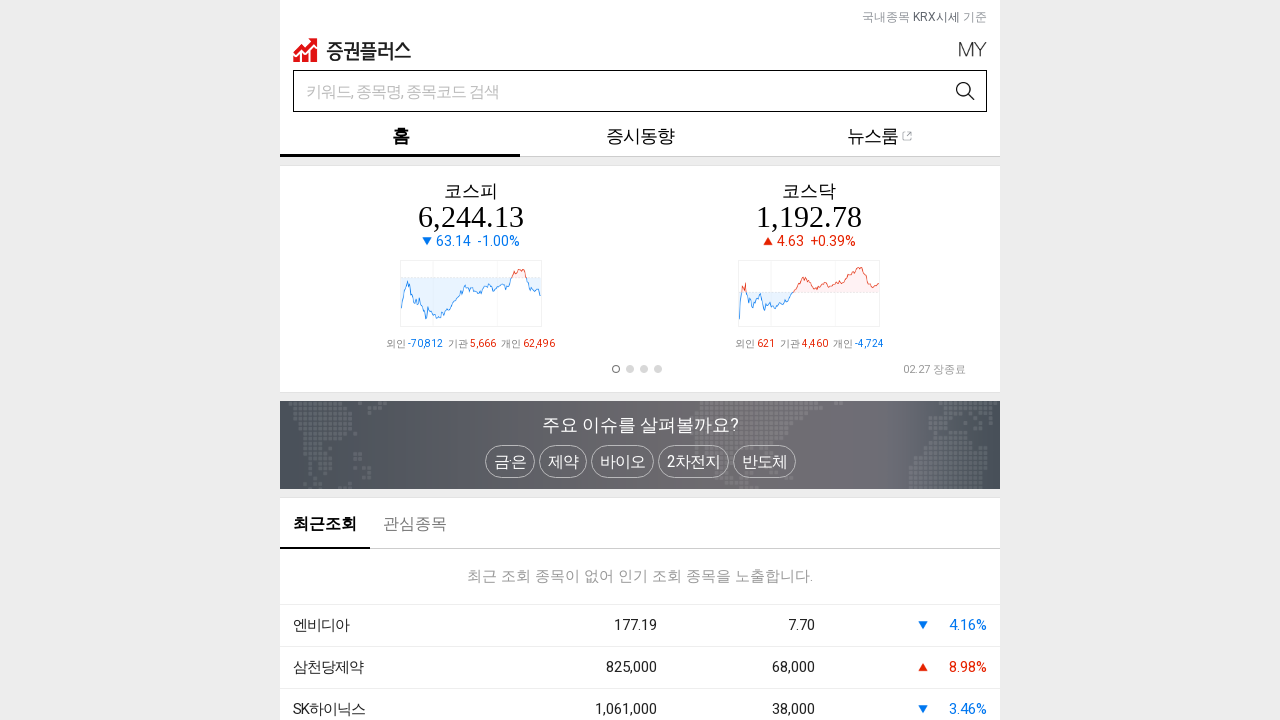

Filled search field with 'Samsung Electronics' (삼성전자) on input.maintxt
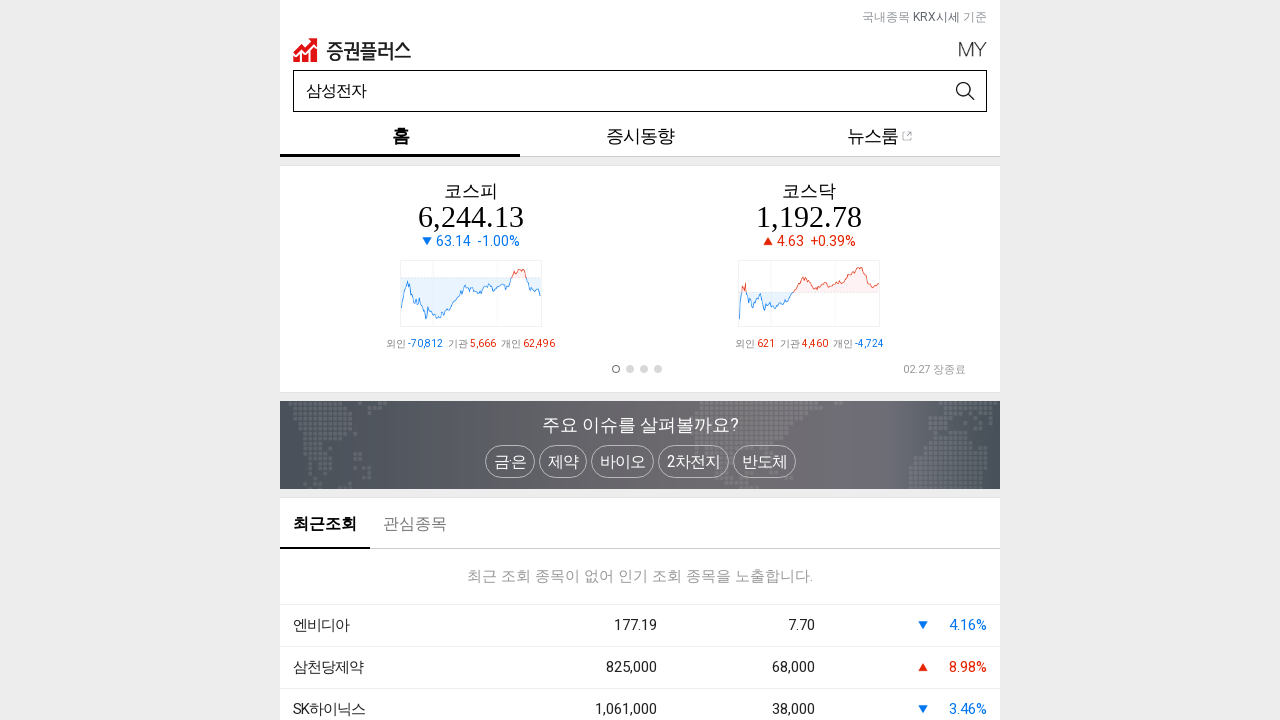

Pressed Enter to search for Samsung Electronics on input.maintxt
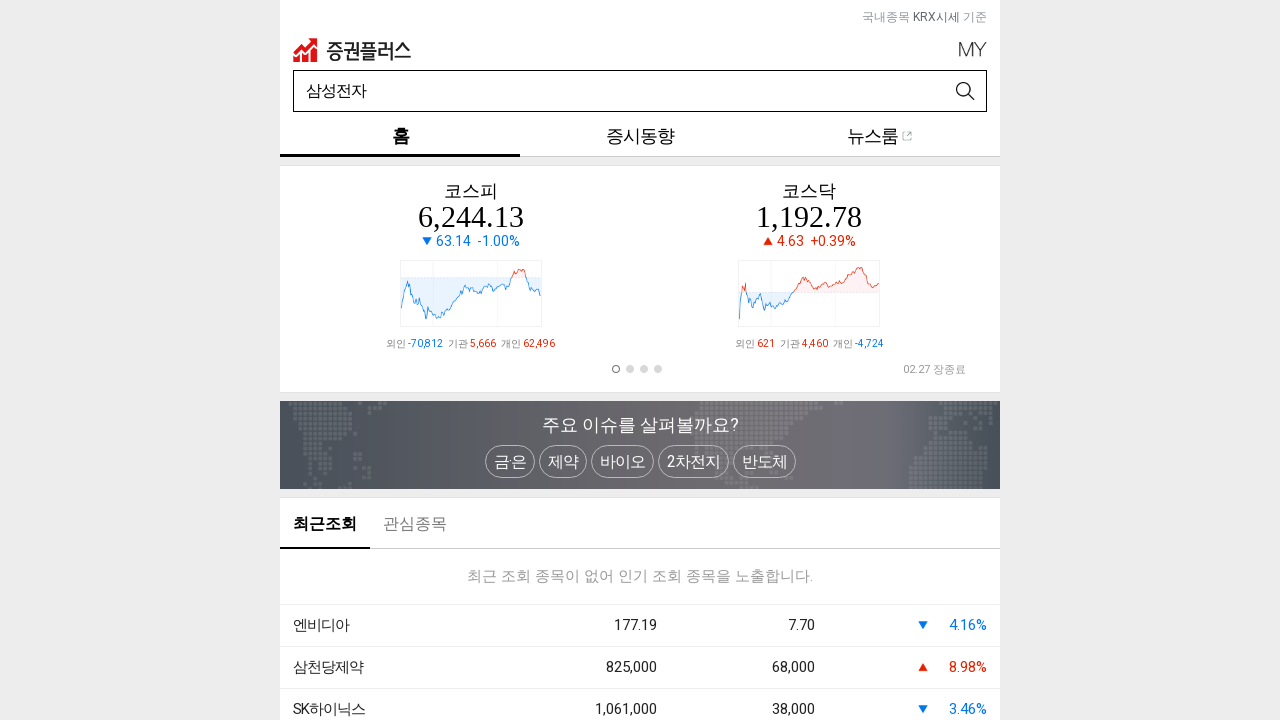

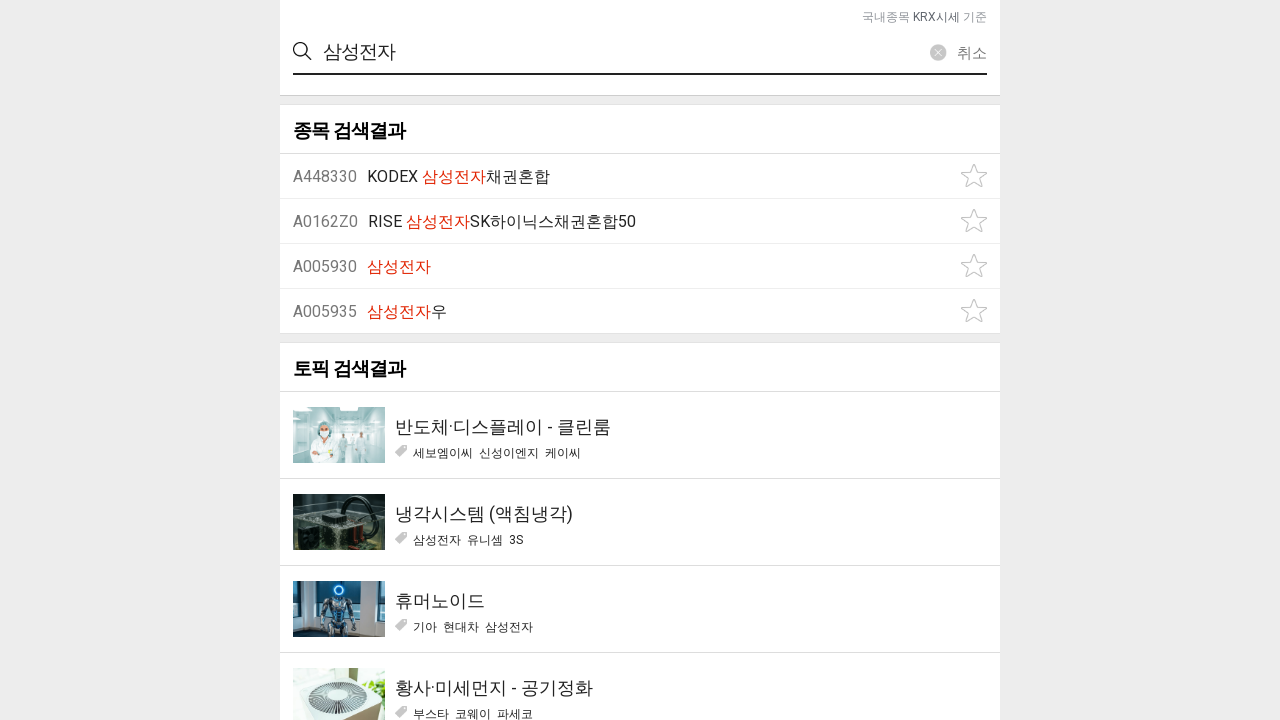